Navigates to an OpenCart page and clicks on the responsive logo image to test basic element interaction using class name locator

Starting URL: https://naveenautomationlabs.com/opencart/index.php?route=account/login

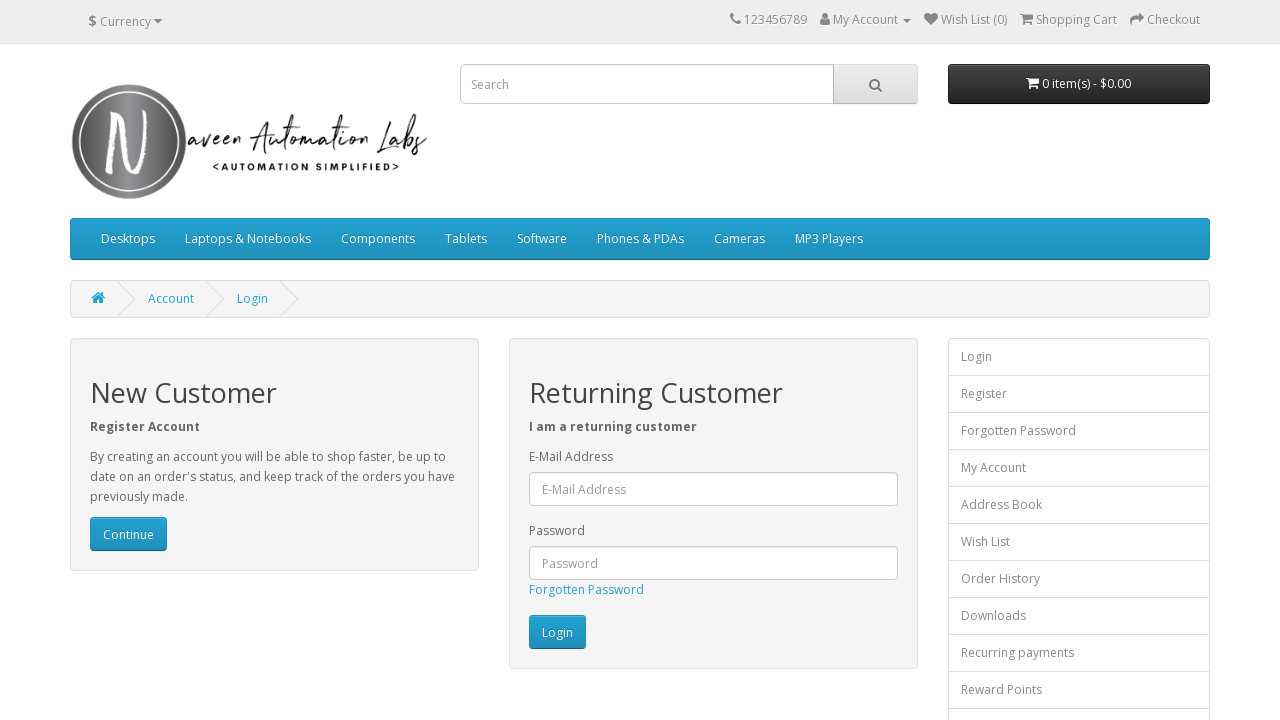

Navigated to OpenCart login page
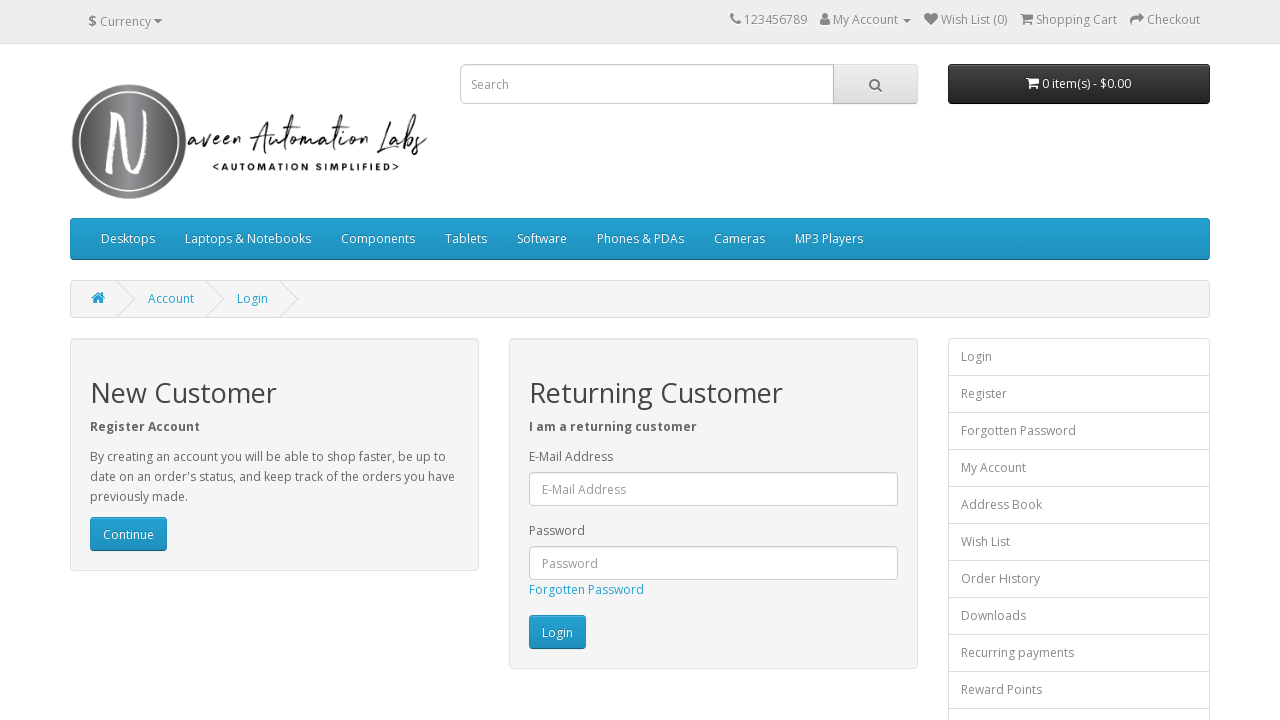

Clicked on responsive logo image to test element interaction at (250, 136) on .img-responsive
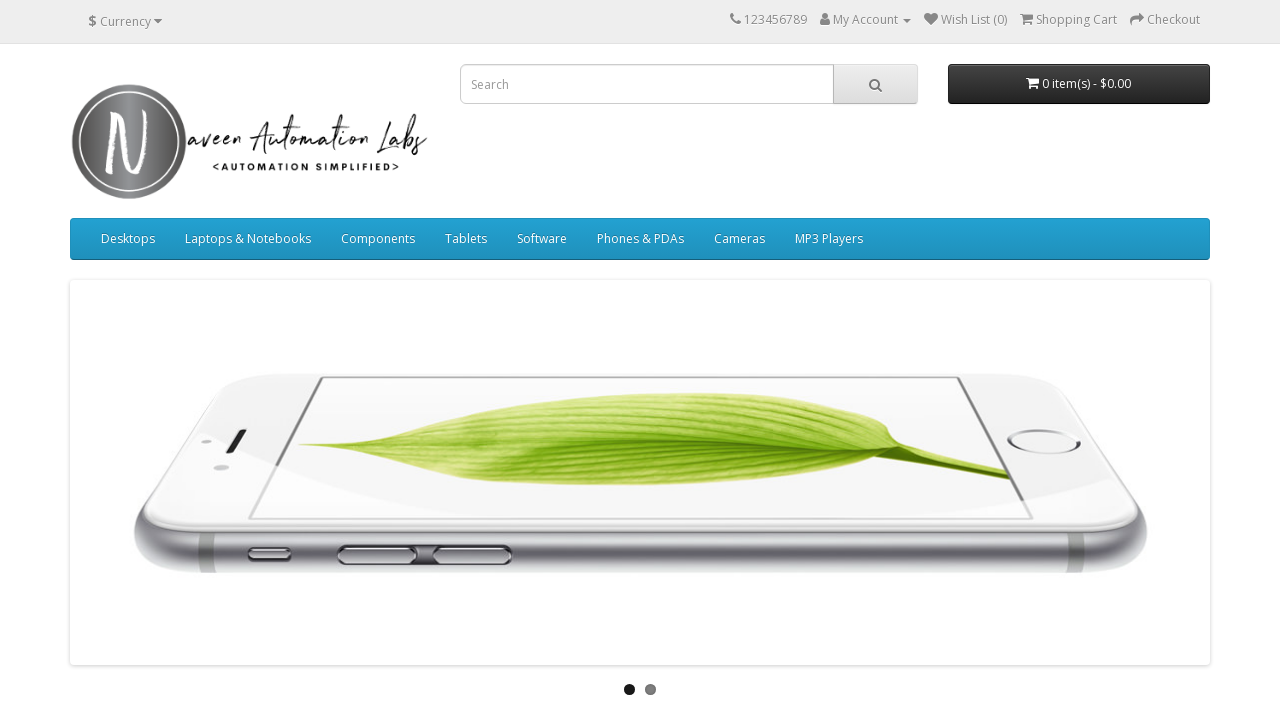

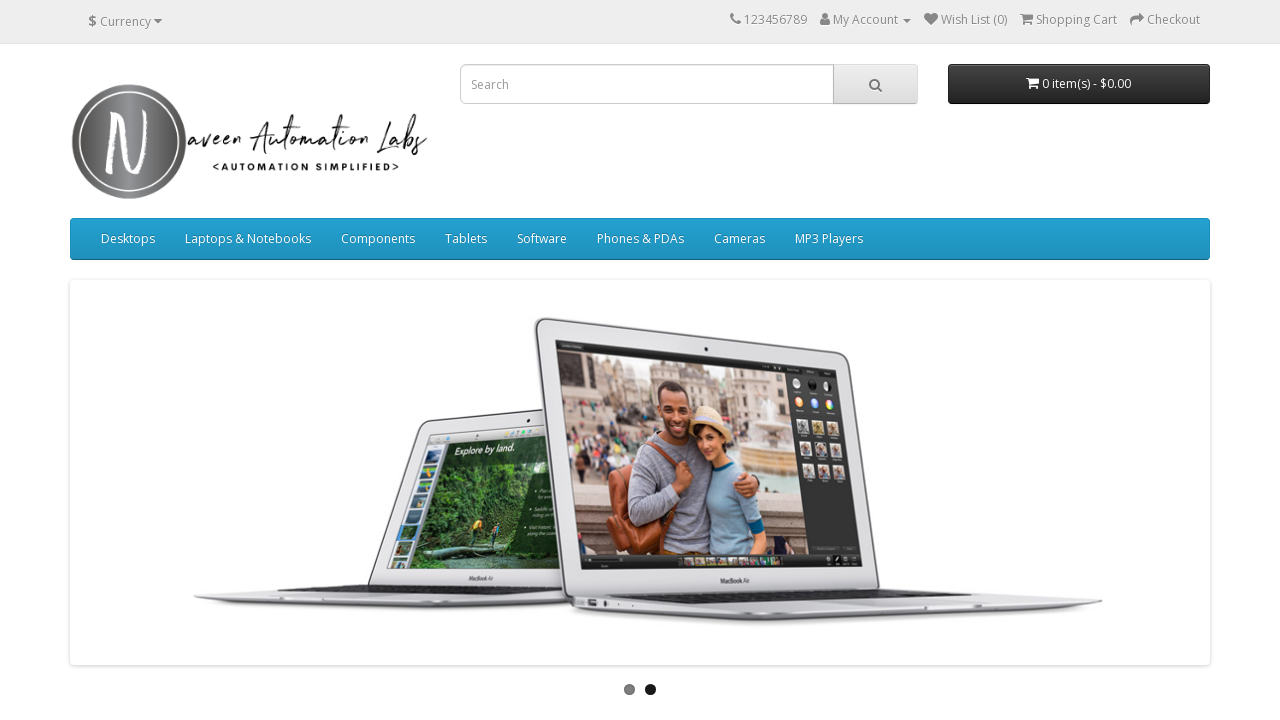